Tests that the counter displays the correct number of todo items as items are added.

Starting URL: https://demo.playwright.dev/todomvc

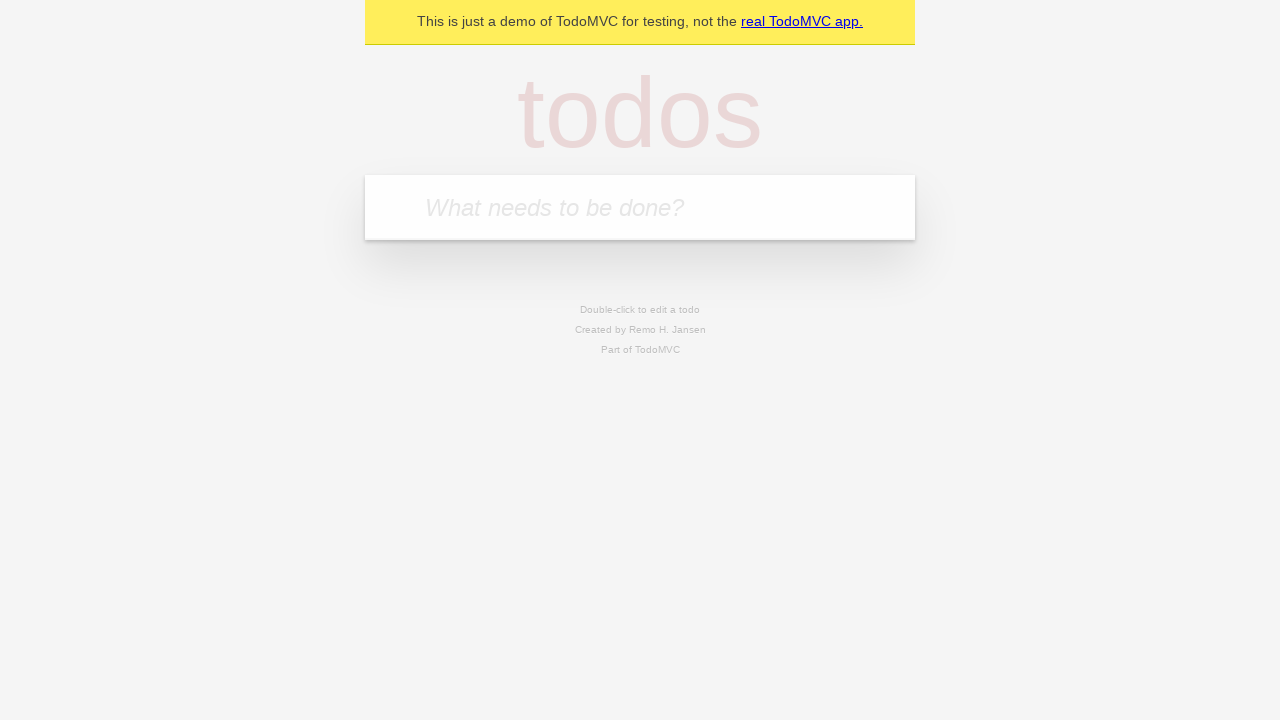

Filled todo input with 'buy some cheese' on internal:attr=[placeholder="What needs to be done?"i]
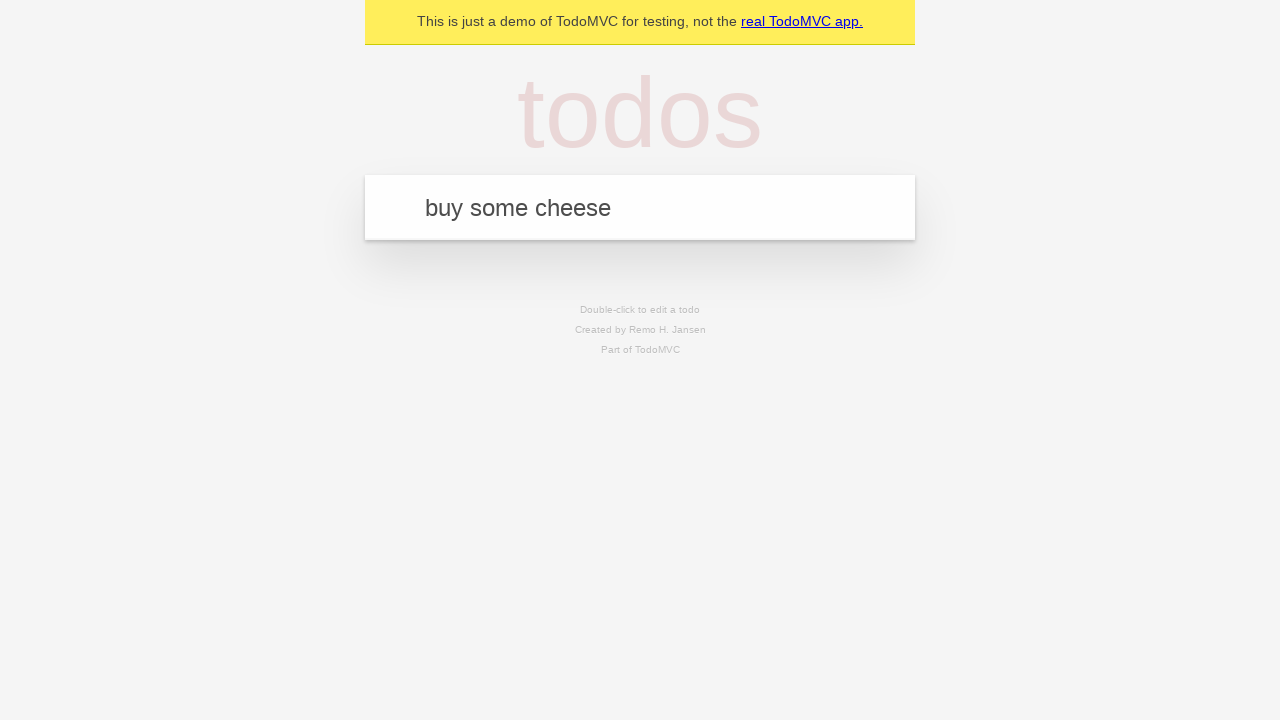

Pressed Enter to add first todo item on internal:attr=[placeholder="What needs to be done?"i]
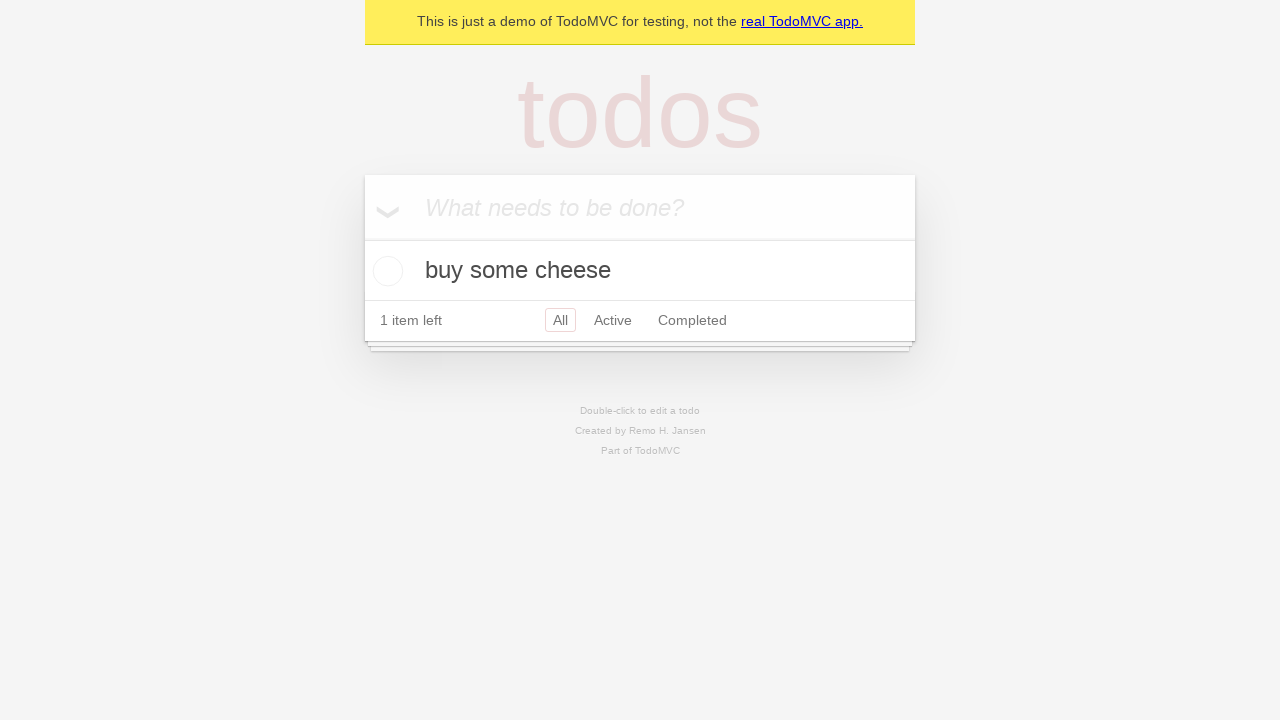

Todo counter element loaded after adding first item
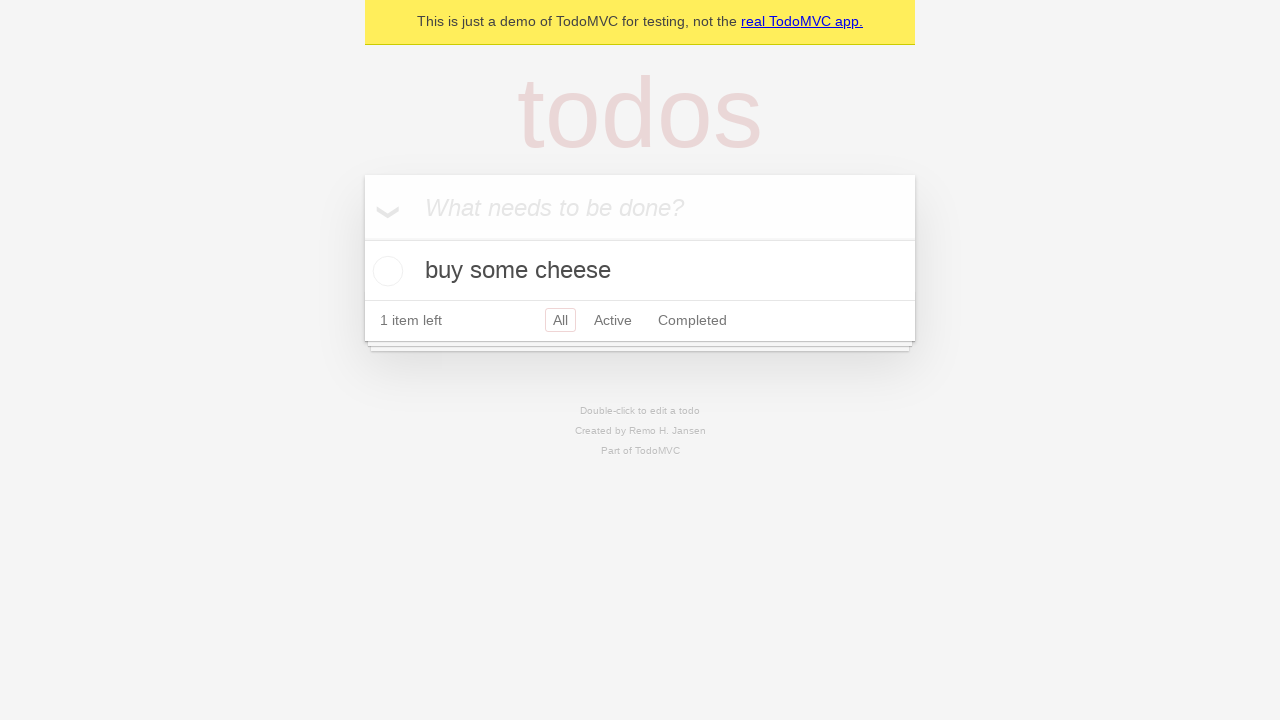

Filled todo input with 'feed the cat' on internal:attr=[placeholder="What needs to be done?"i]
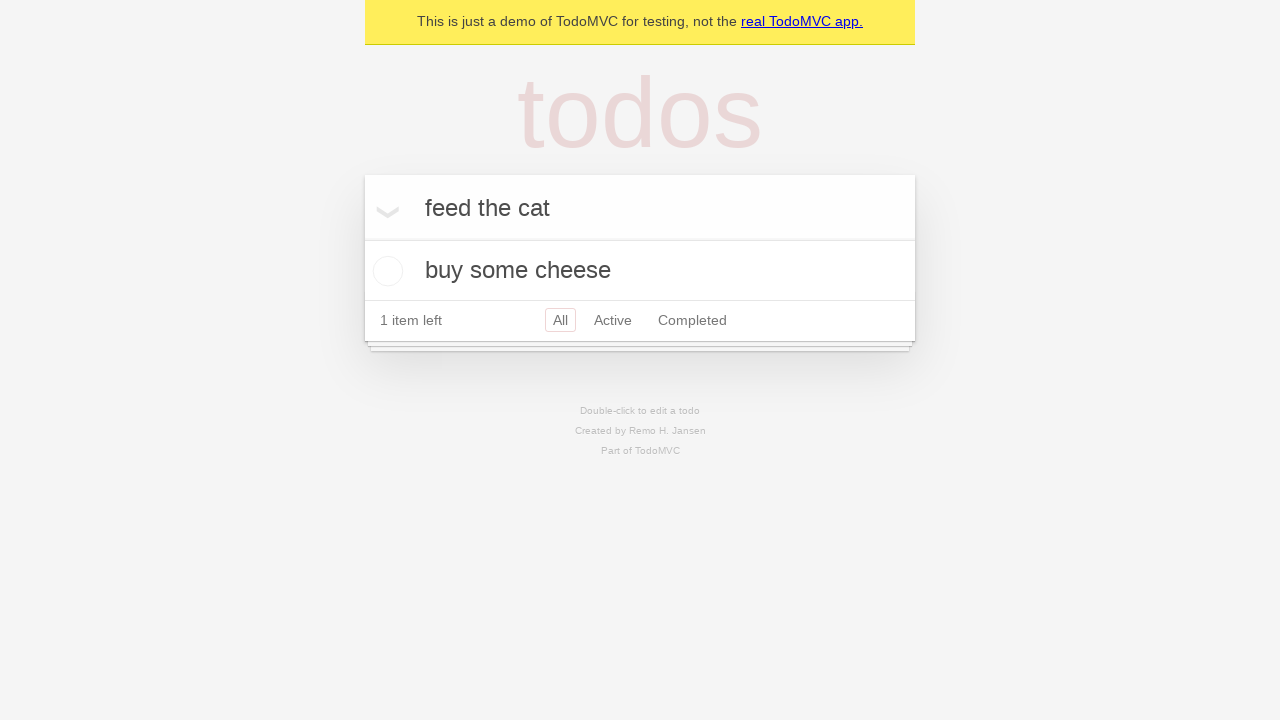

Pressed Enter to add second todo item on internal:attr=[placeholder="What needs to be done?"i]
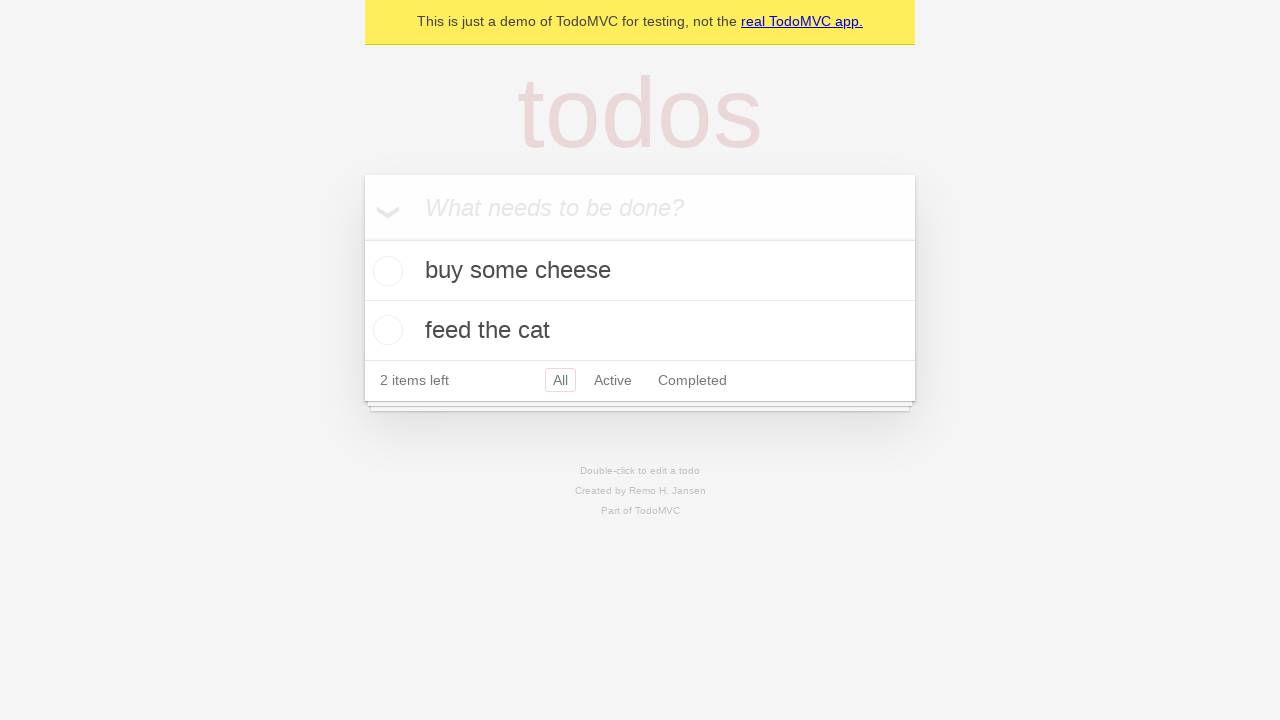

Todo counter element updated after adding second item
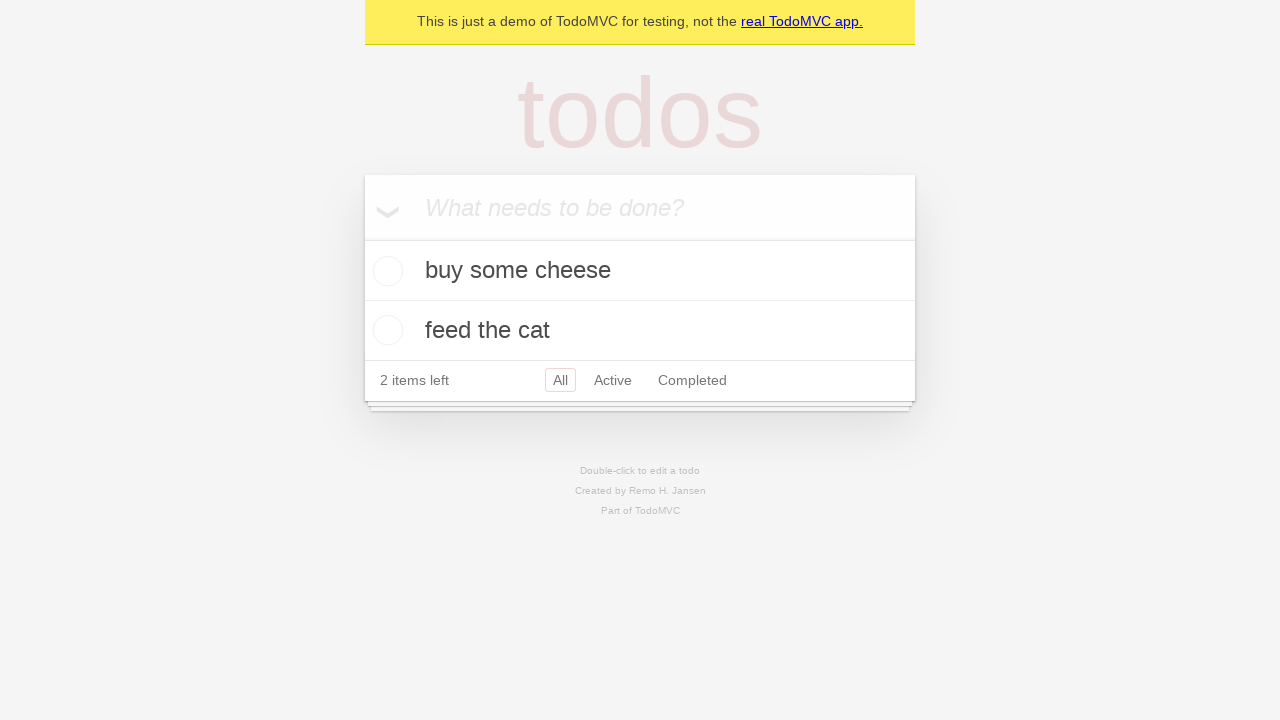

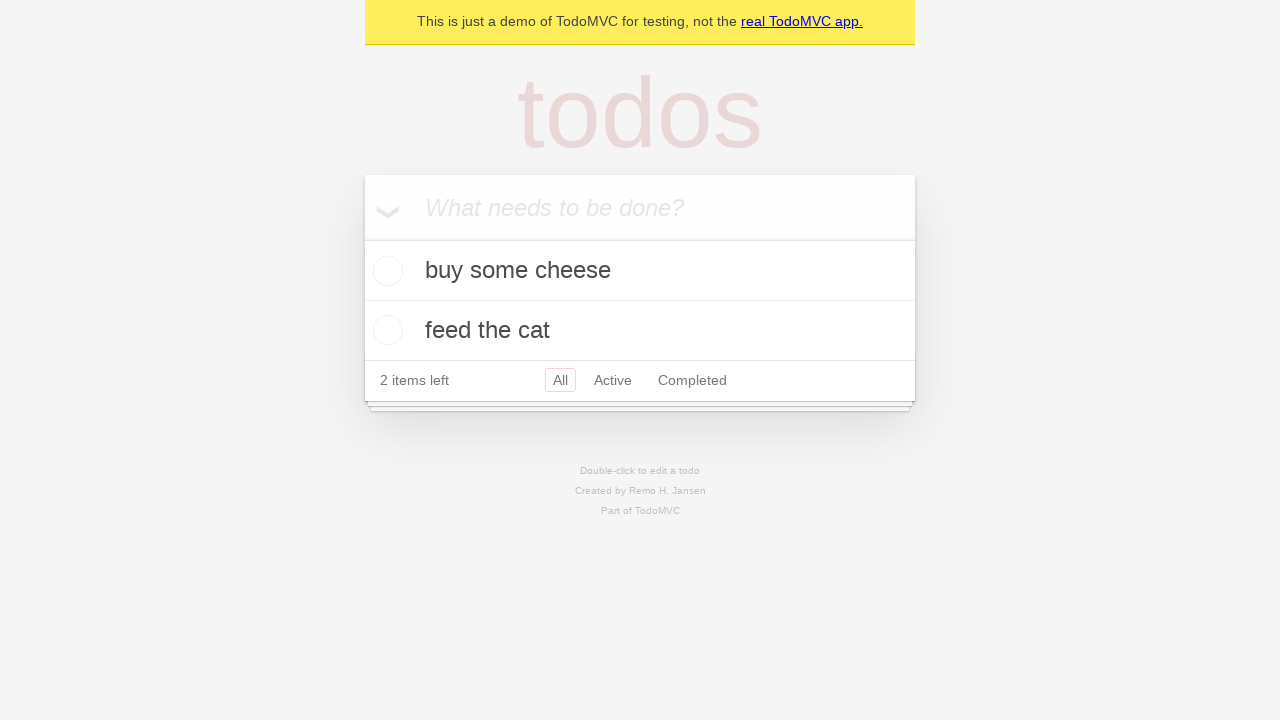